Tests that the dropdown select menu has the correct default option selected.

Starting URL: https://bonigarcia.dev/selenium-webdriver-java/

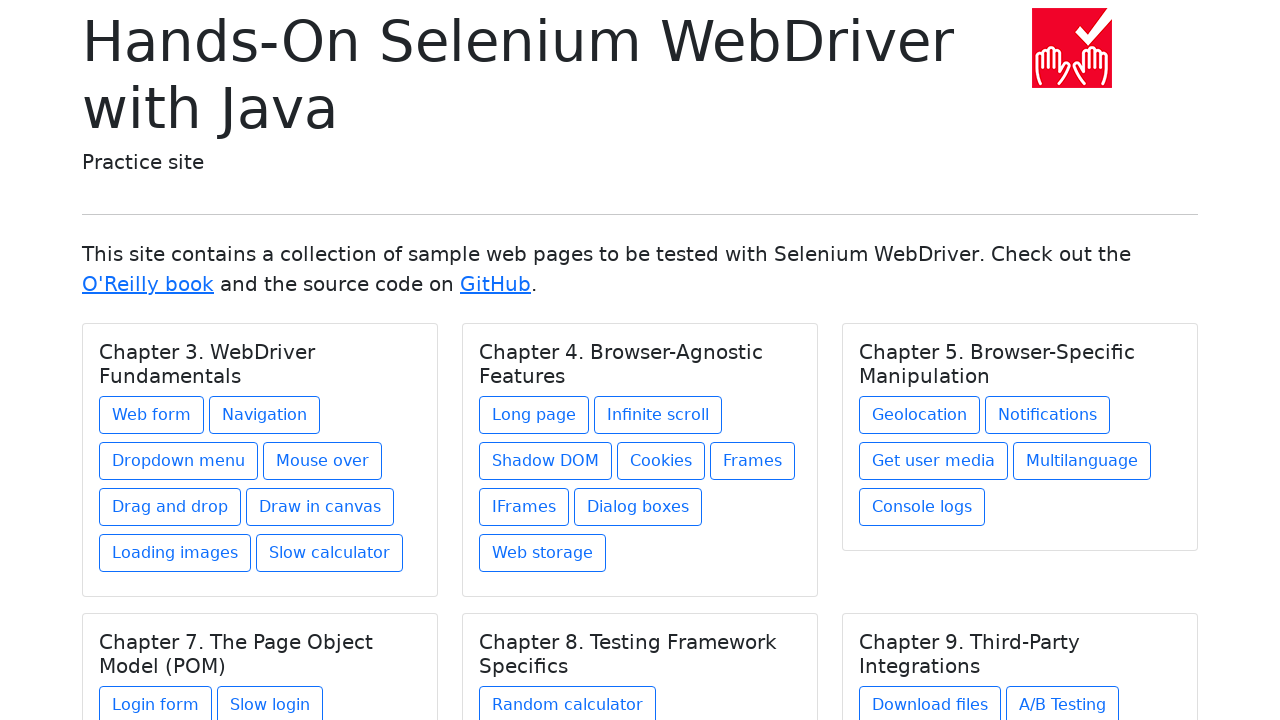

Clicked on 'Web form' link at (152, 415) on text=Web form
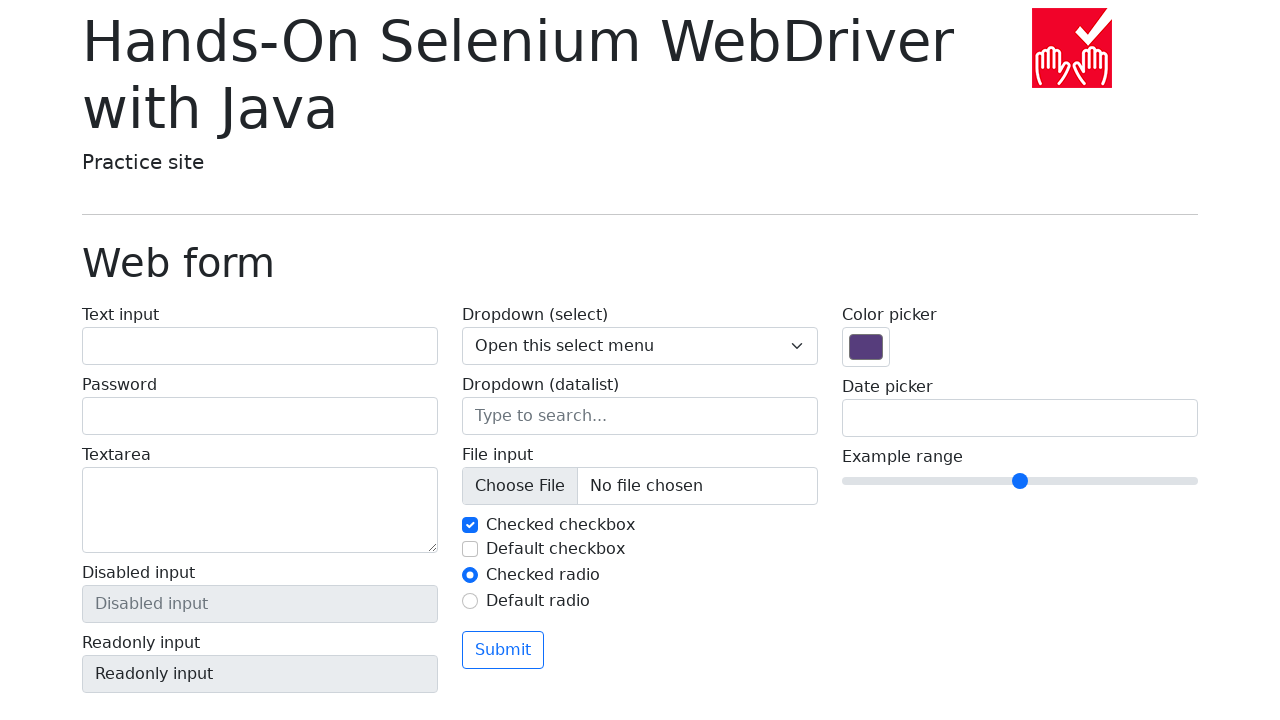

Located the dropdown select menu element
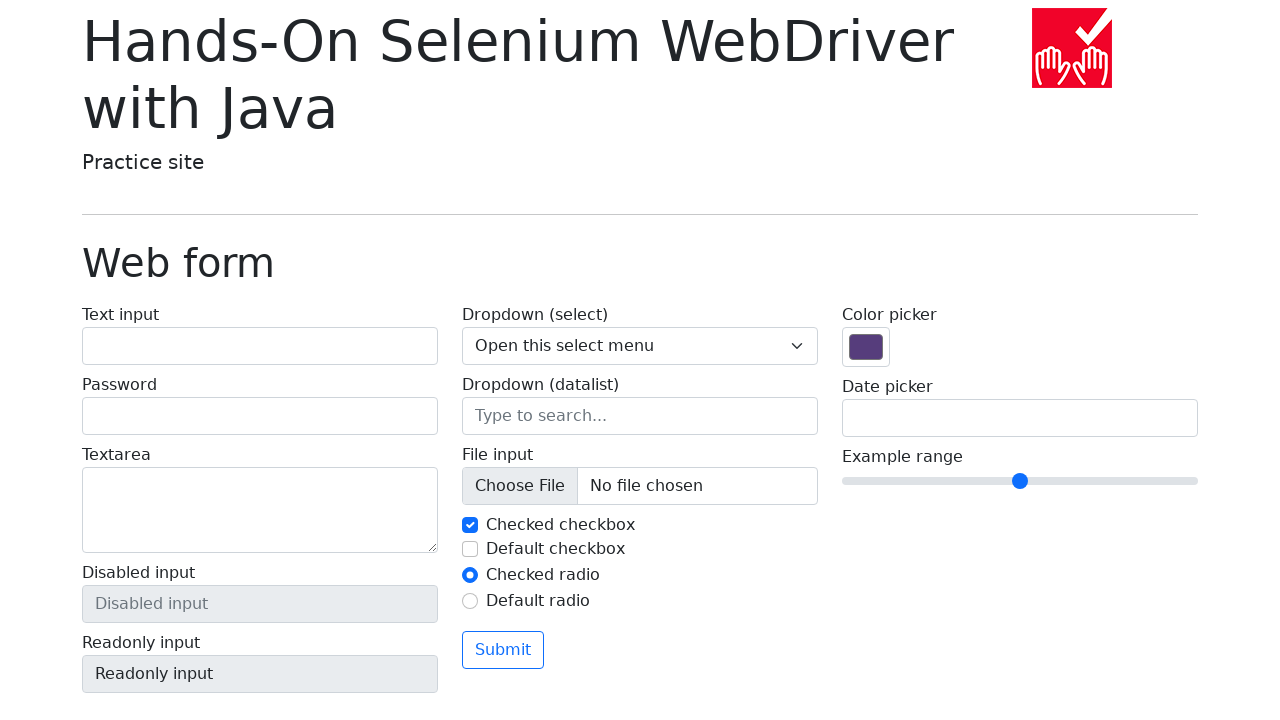

Located the currently selected option
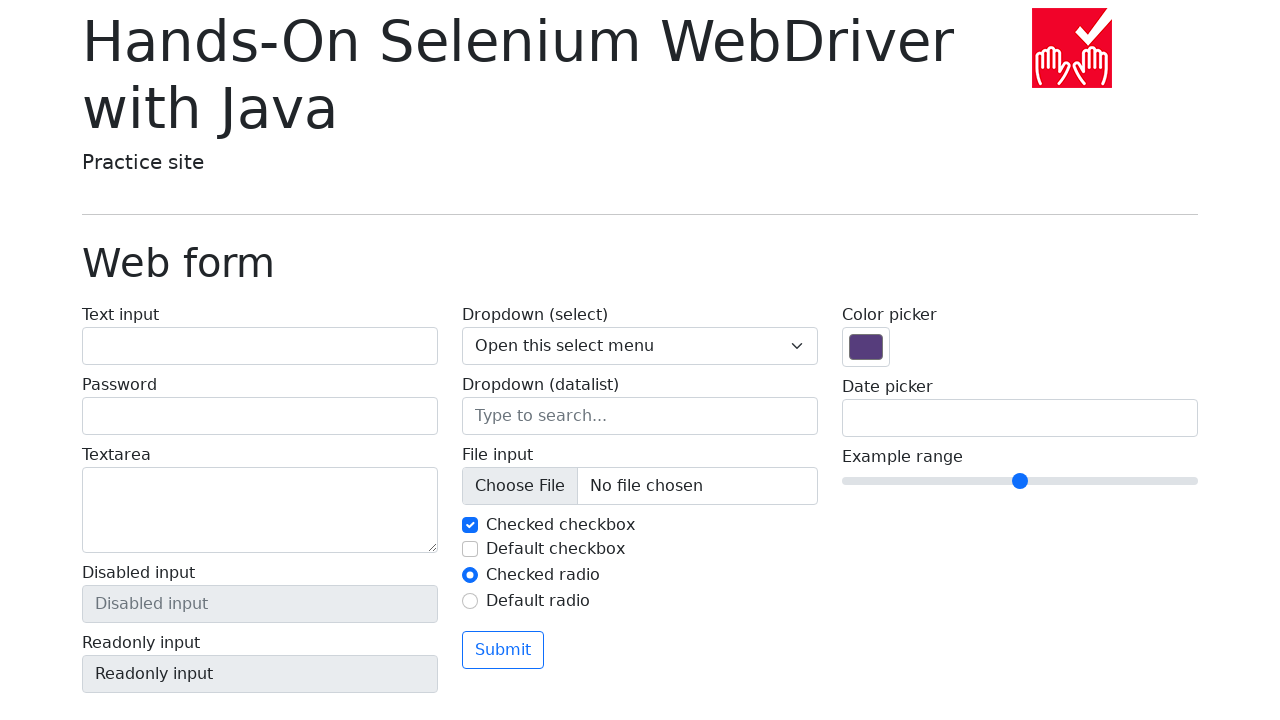

Verified default selected option text is 'Open this select menu'
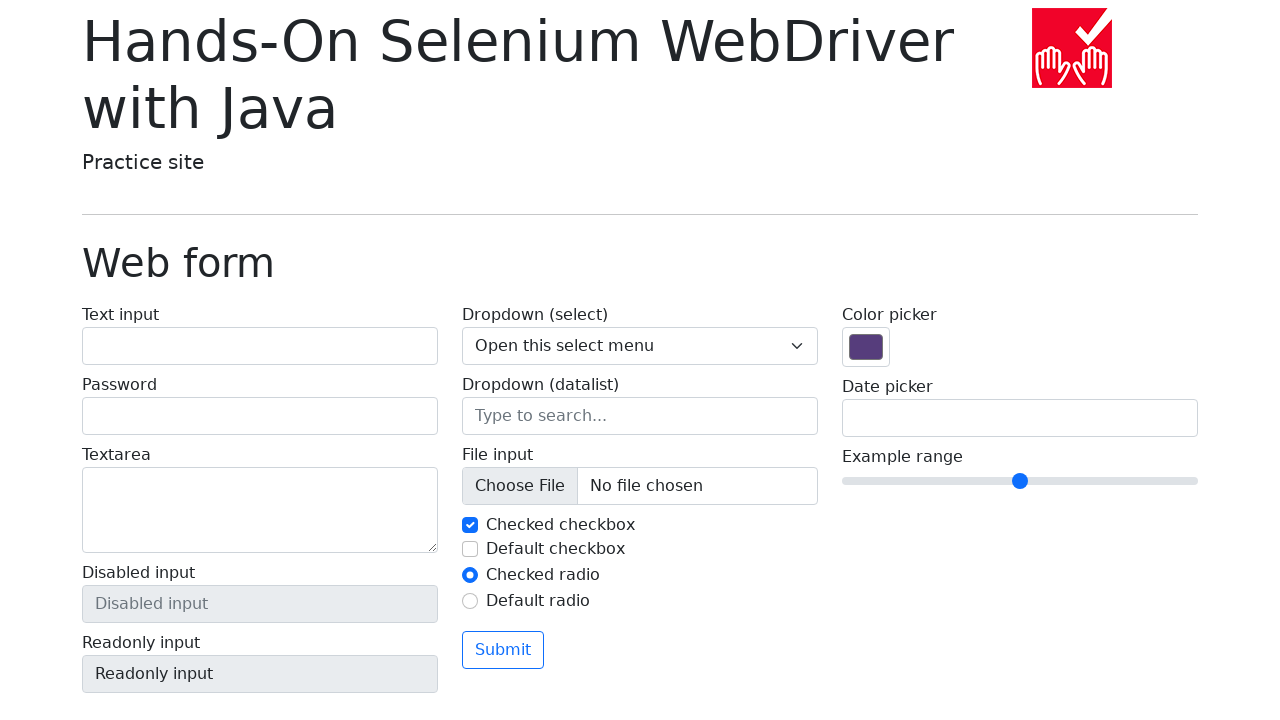

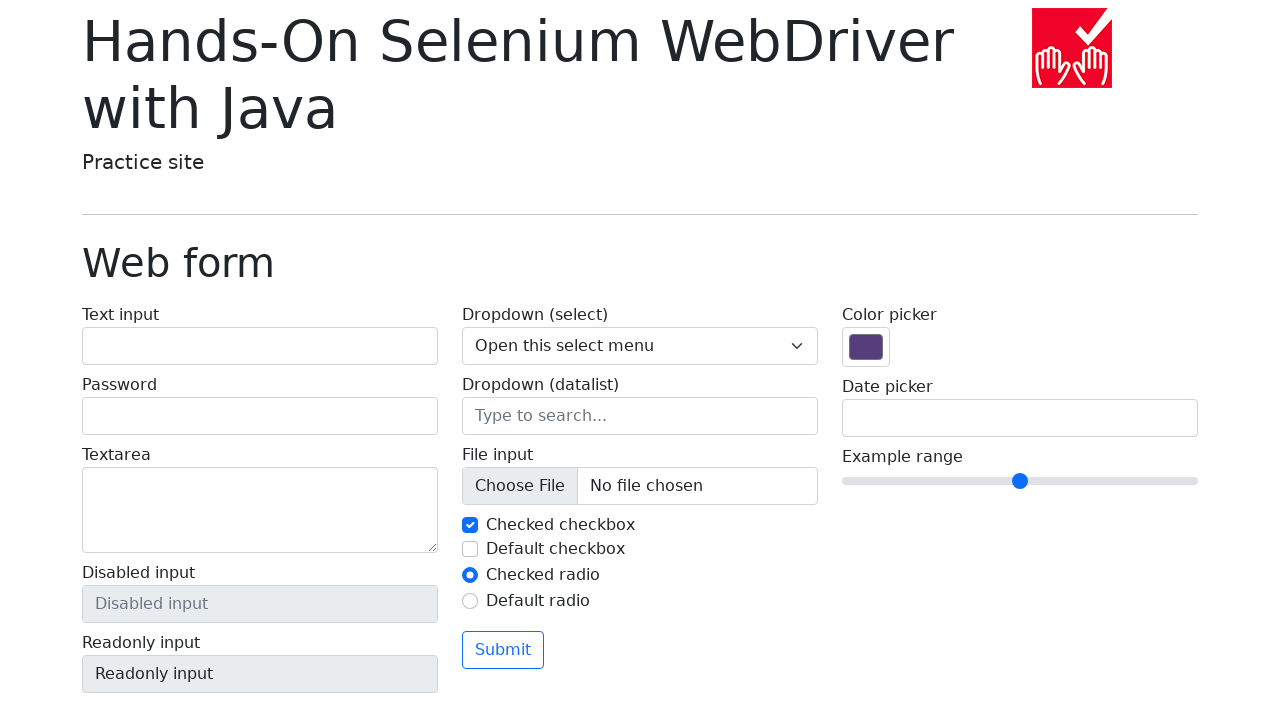